Tests various Selenium/Playwright locator strategies on a practice page by filling login forms, triggering password reset flow, and completing the reset process before logging in again.

Starting URL: https://rahulshettyacademy.com/locatorspractice/

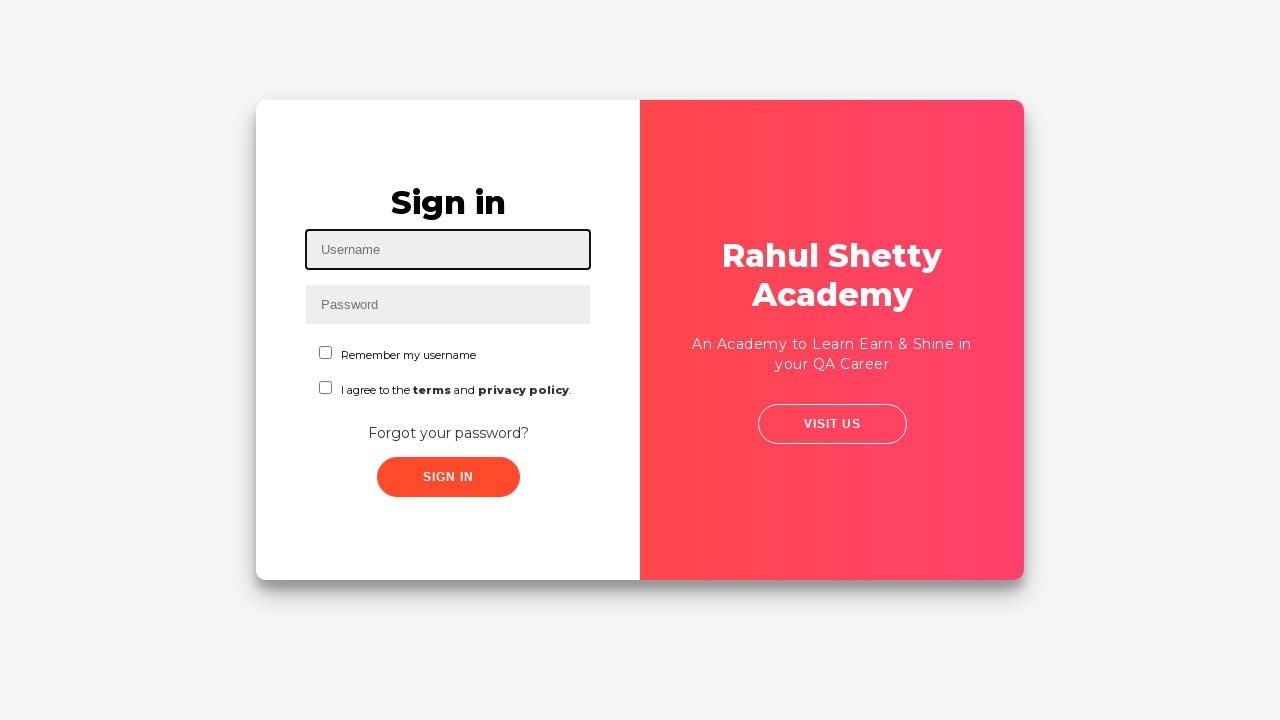

Filled username field with 'rahul' using id locator on #inputUsername
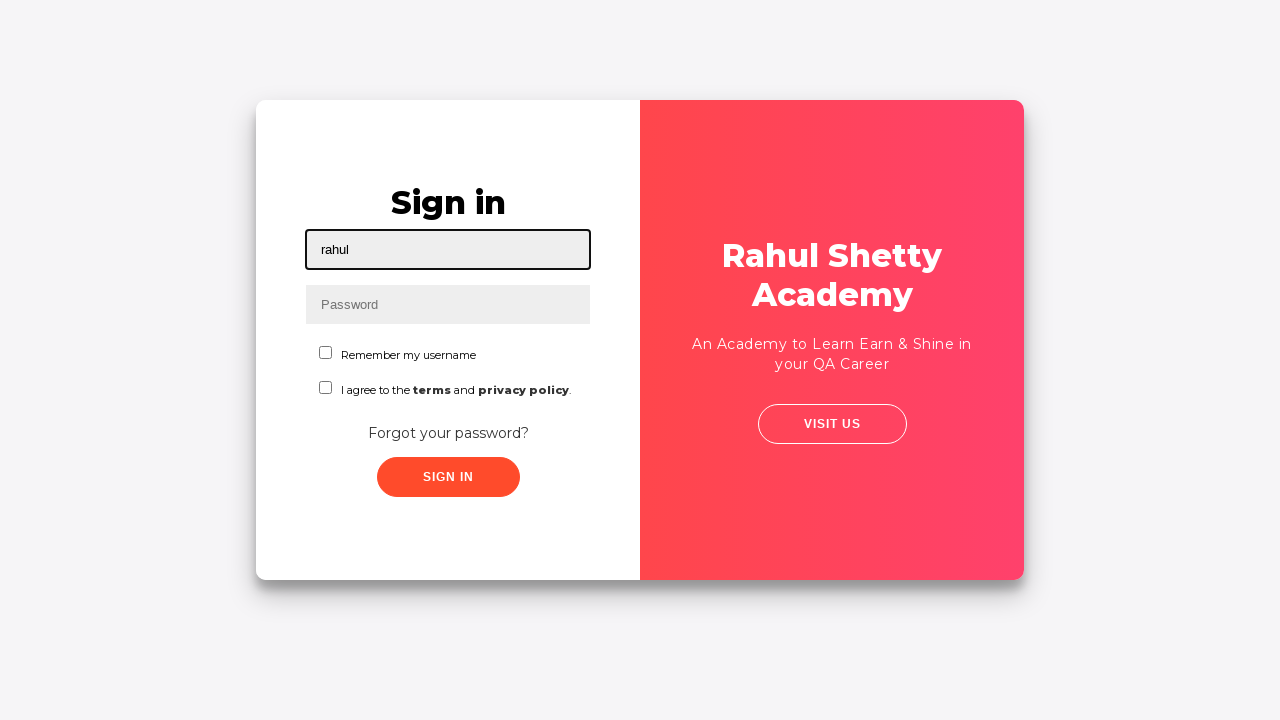

Filled password field with 'hello123' using name locator on input[name='inputPassword']
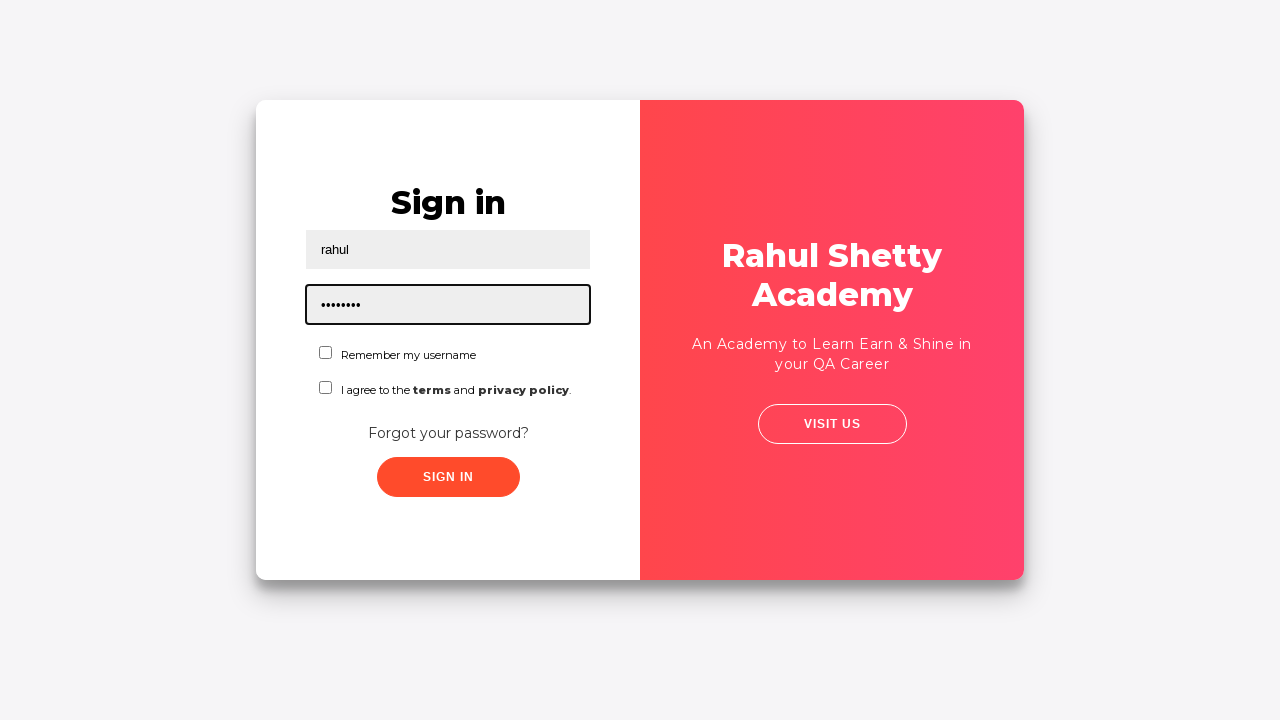

Clicked sign in button using class locator at (448, 477) on .signInBtn
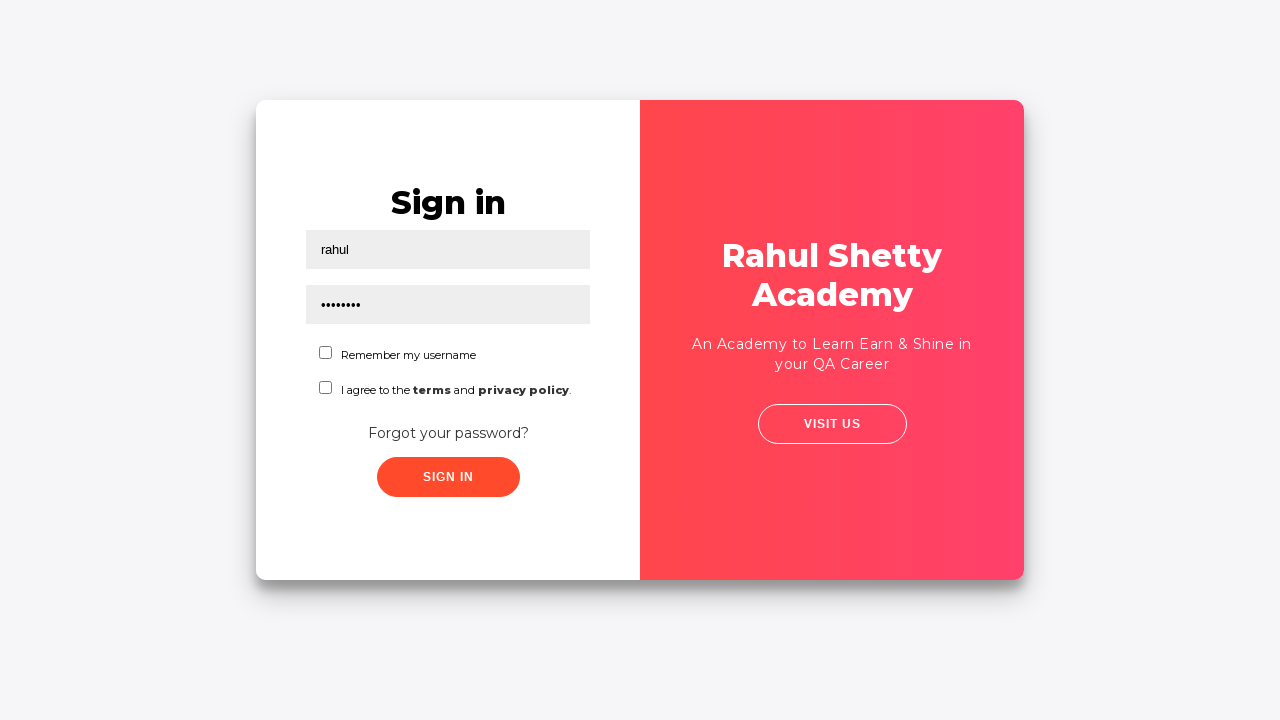

Error message appeared on login attempt
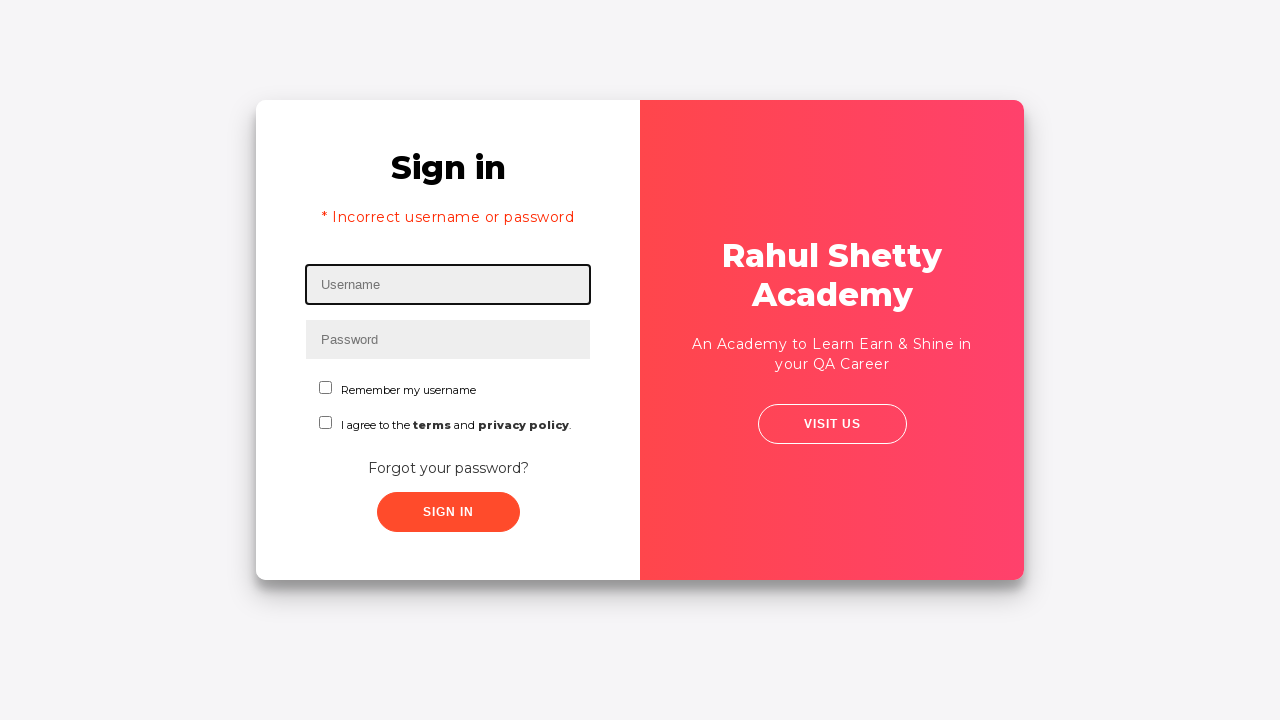

Clicked 'Forgot your password?' link to initiate password reset at (448, 468) on text=Forgot your password?
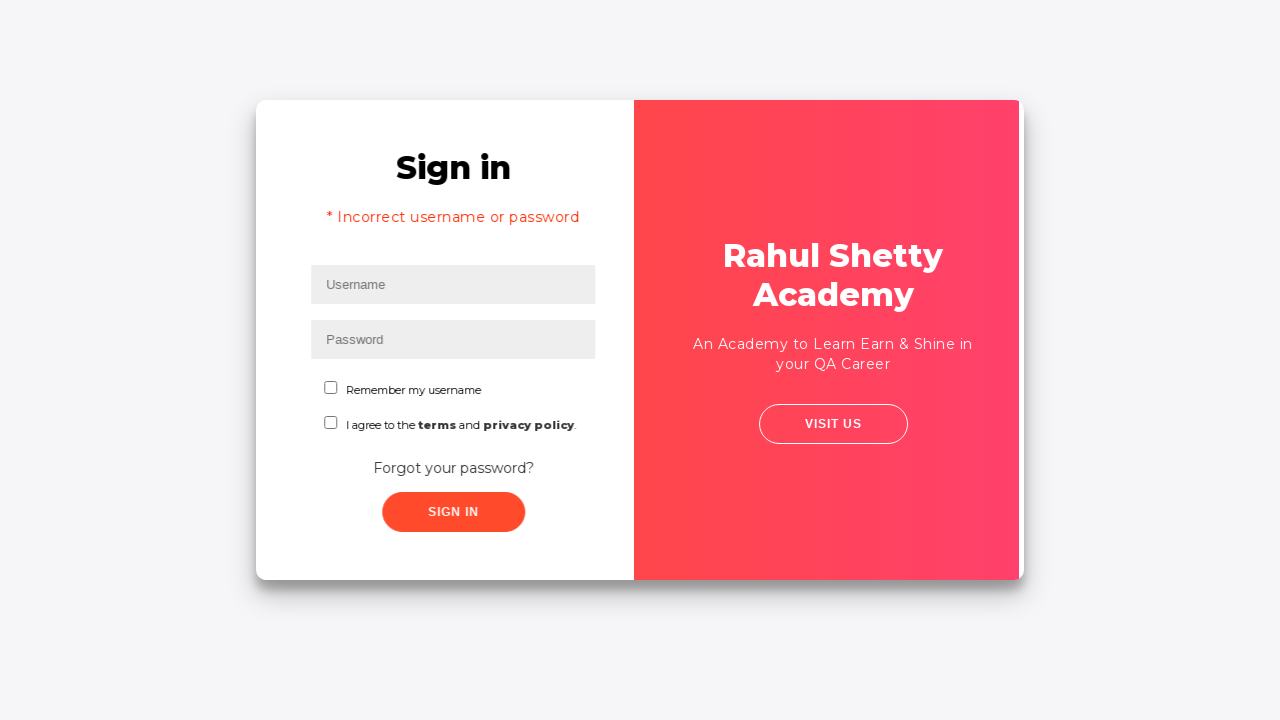

Waited for password reset form to load
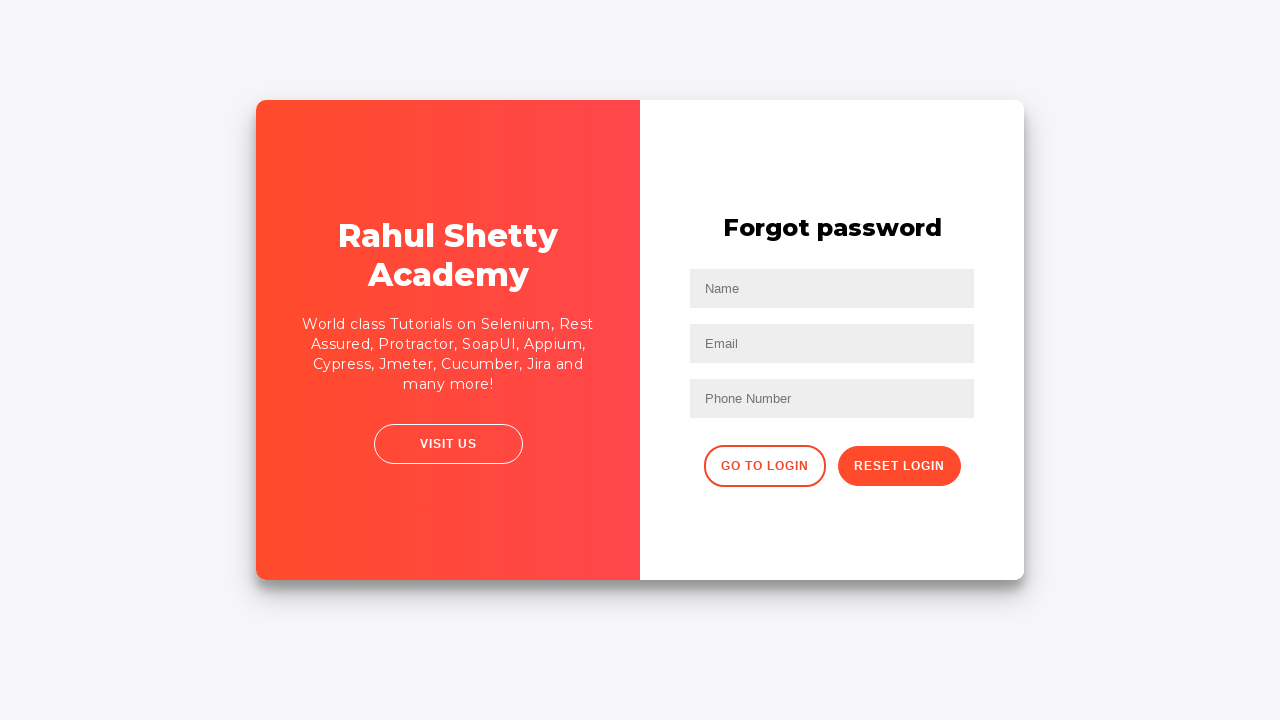

Filled name field with 'John' using placeholder locator on input[placeholder='Name']
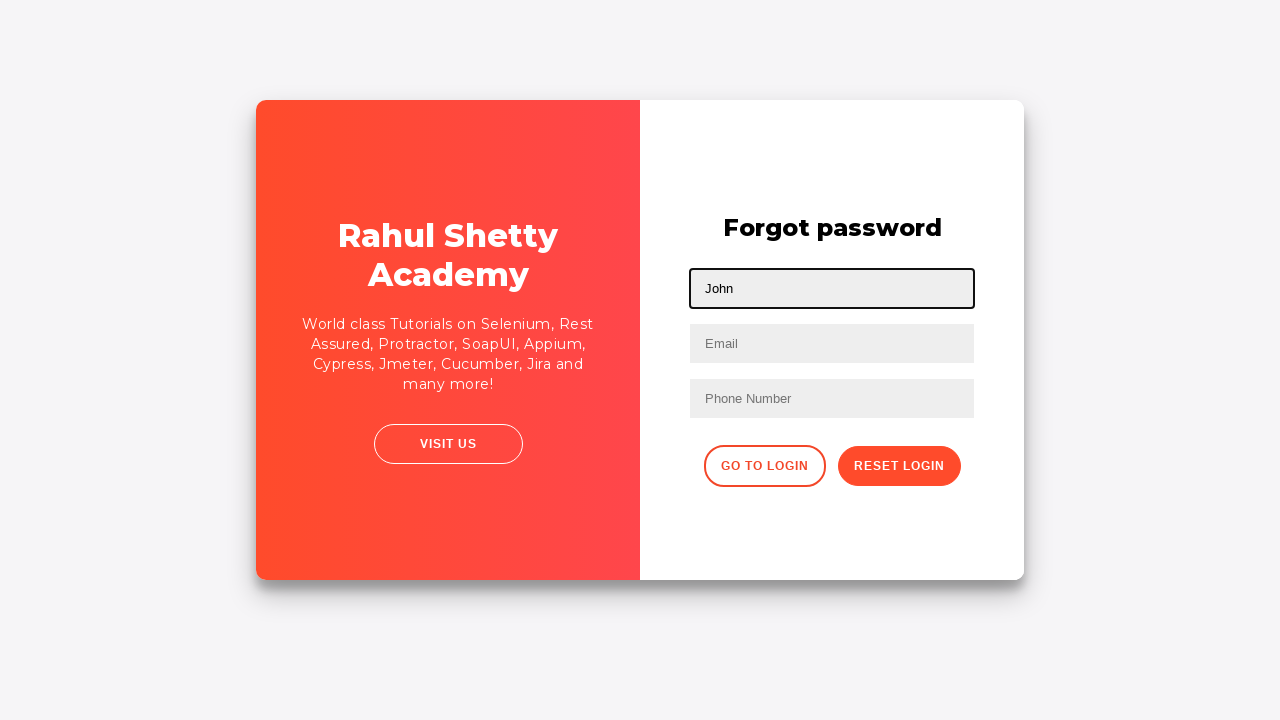

Filled email field with 'john@rsa.com' using placeholder locator on input[placeholder='Email']
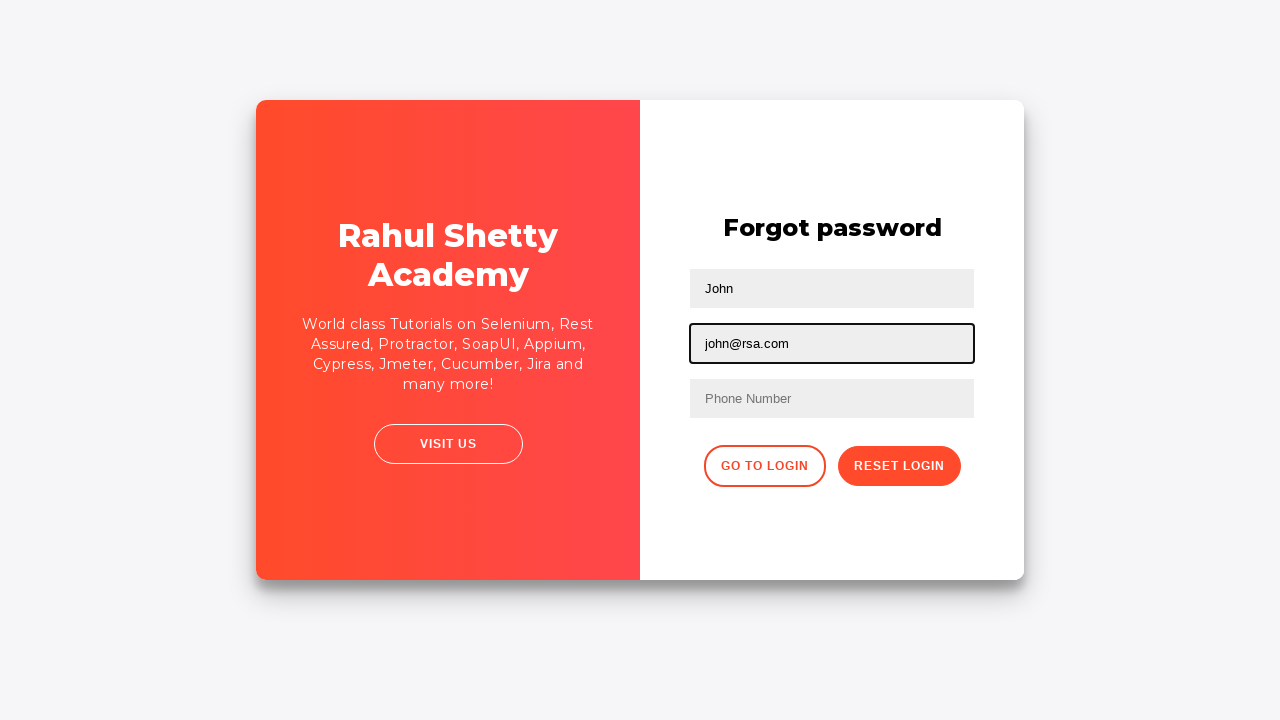

Cleared email field on input[placeholder='Email']
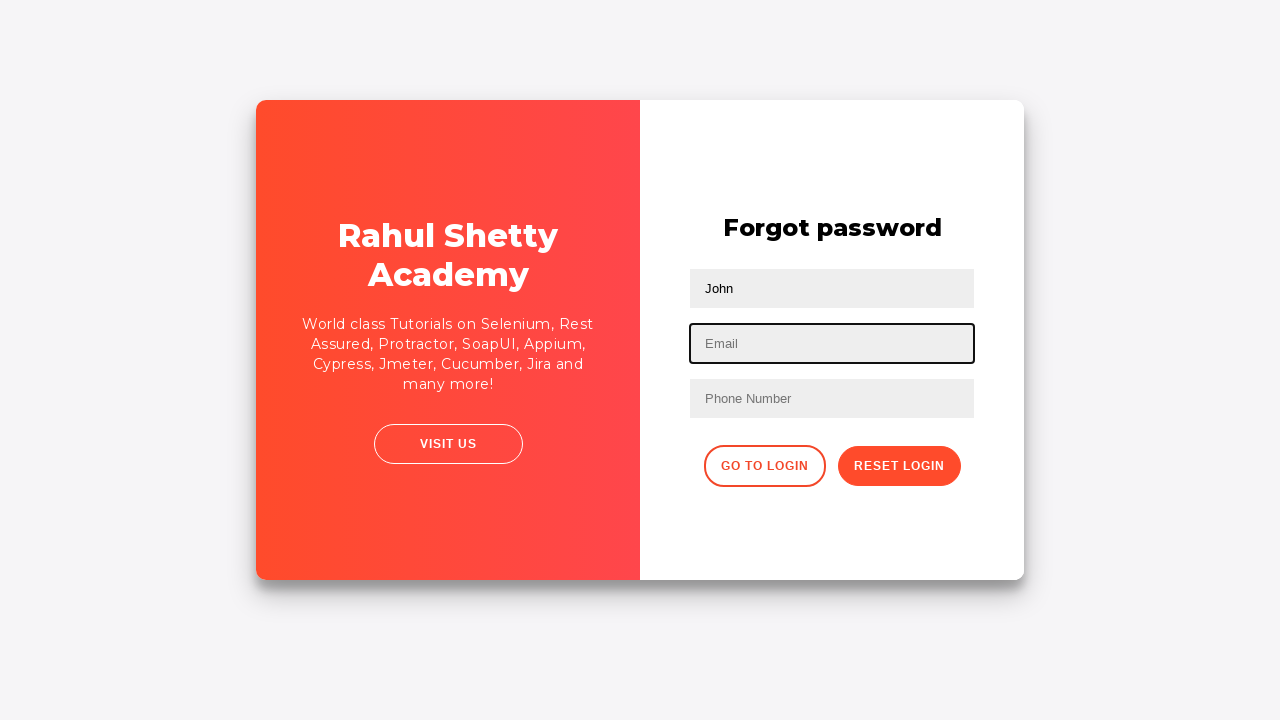

Filled email field with corrected email 'john@gmail.com' on input[placeholder='Email']
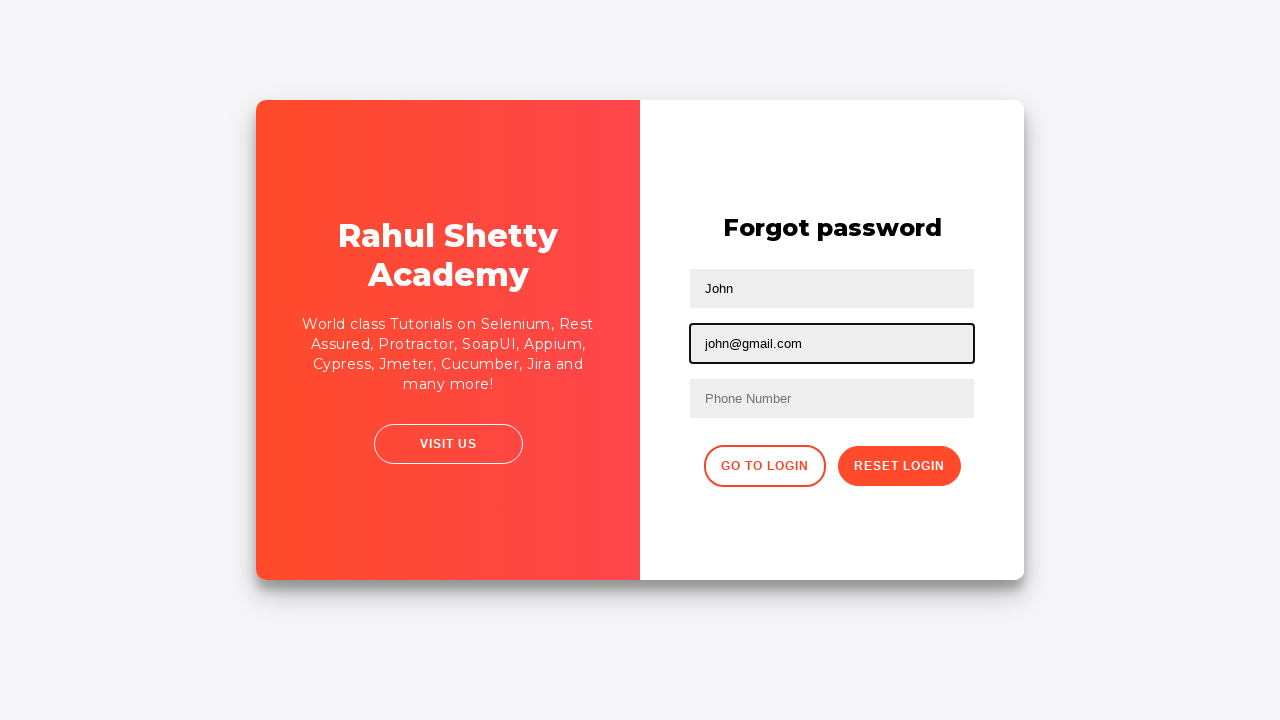

Filled phone number field with '9864353253' using placeholder locator on input[placeholder='Phone Number']
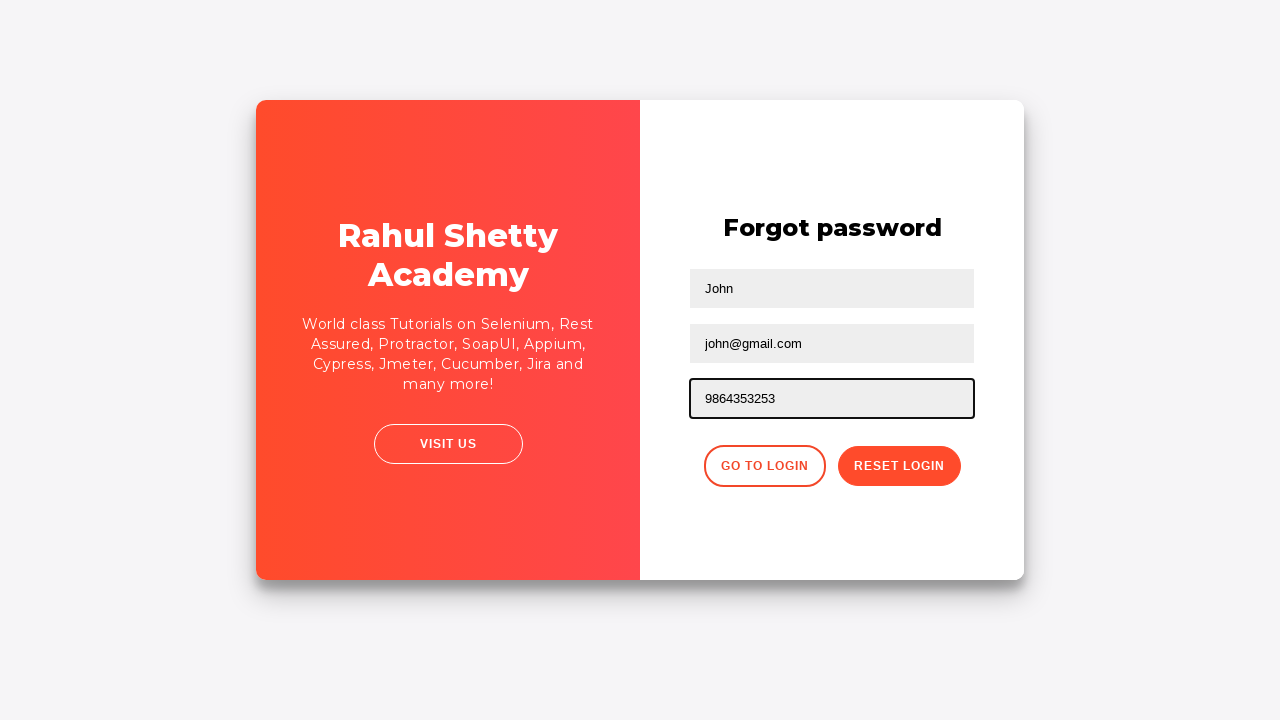

Clicked reset password button using class locator at (899, 466) on .reset-pwd-btn
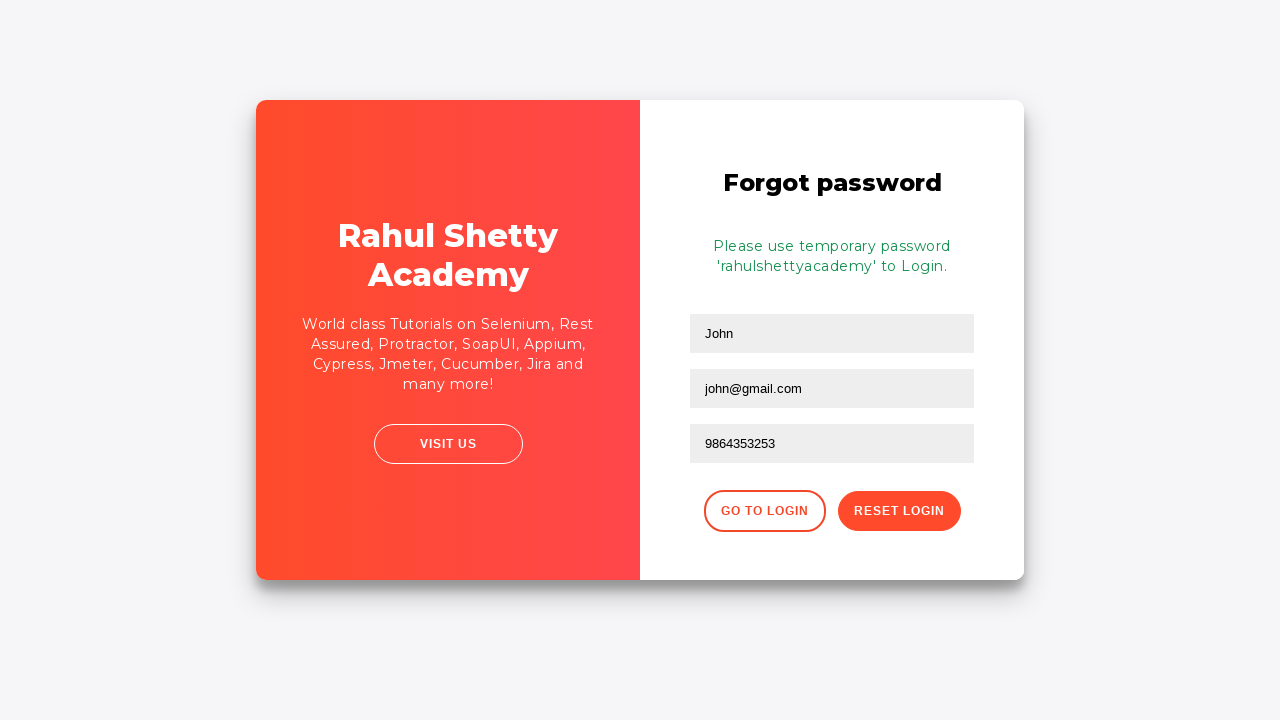

Password reset confirmation message appeared
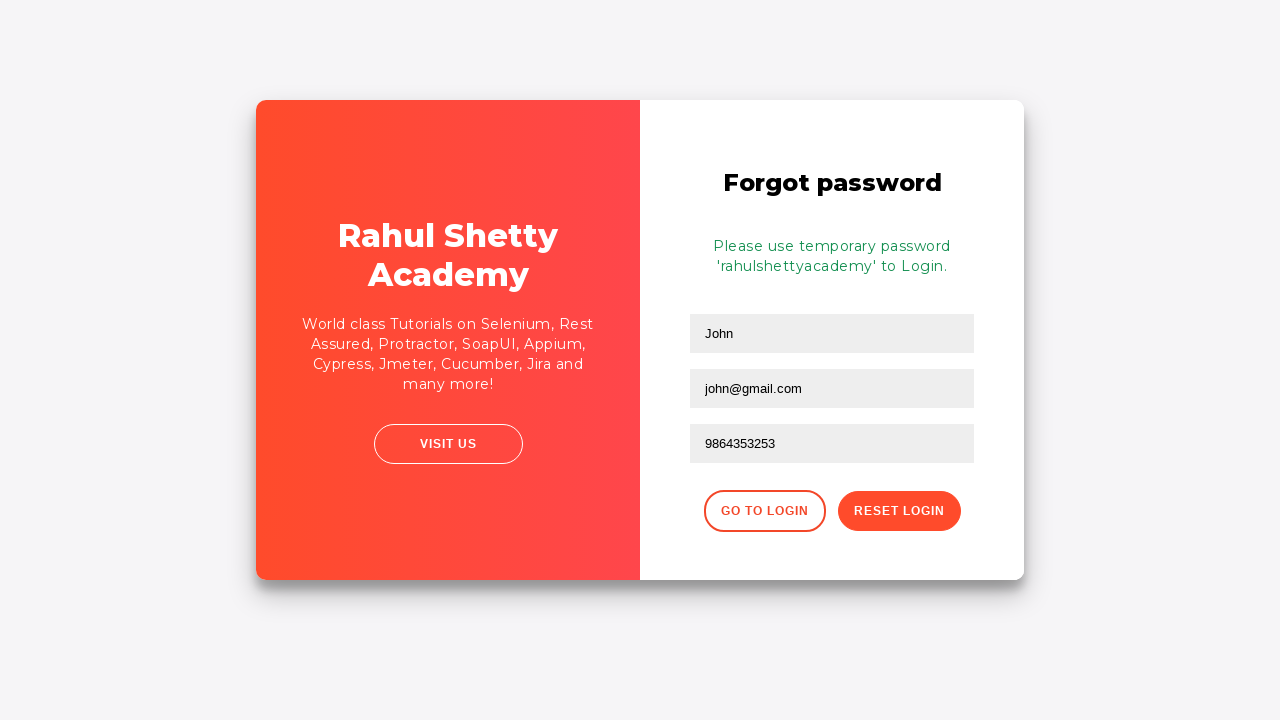

Clicked 'Go to Login' button to return to login form at (764, 511) on div.forgot-pwd-btn-conainer button:first-child
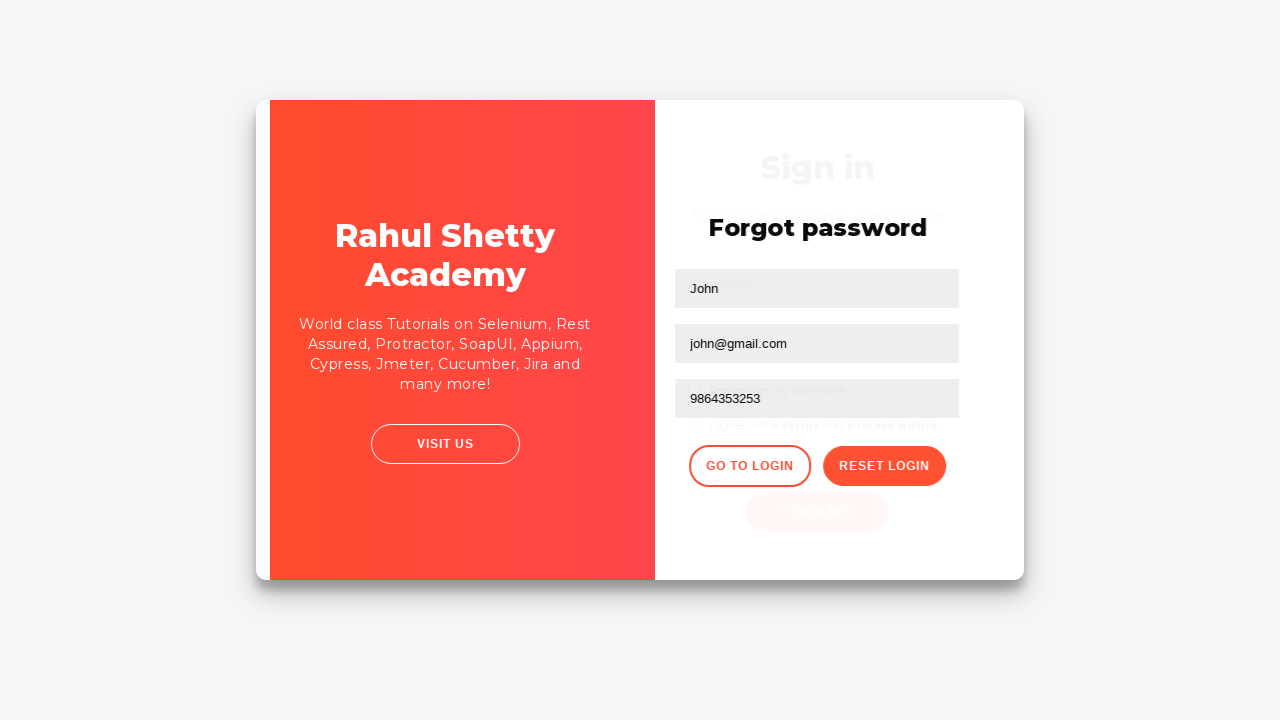

Waited for login form to reappear
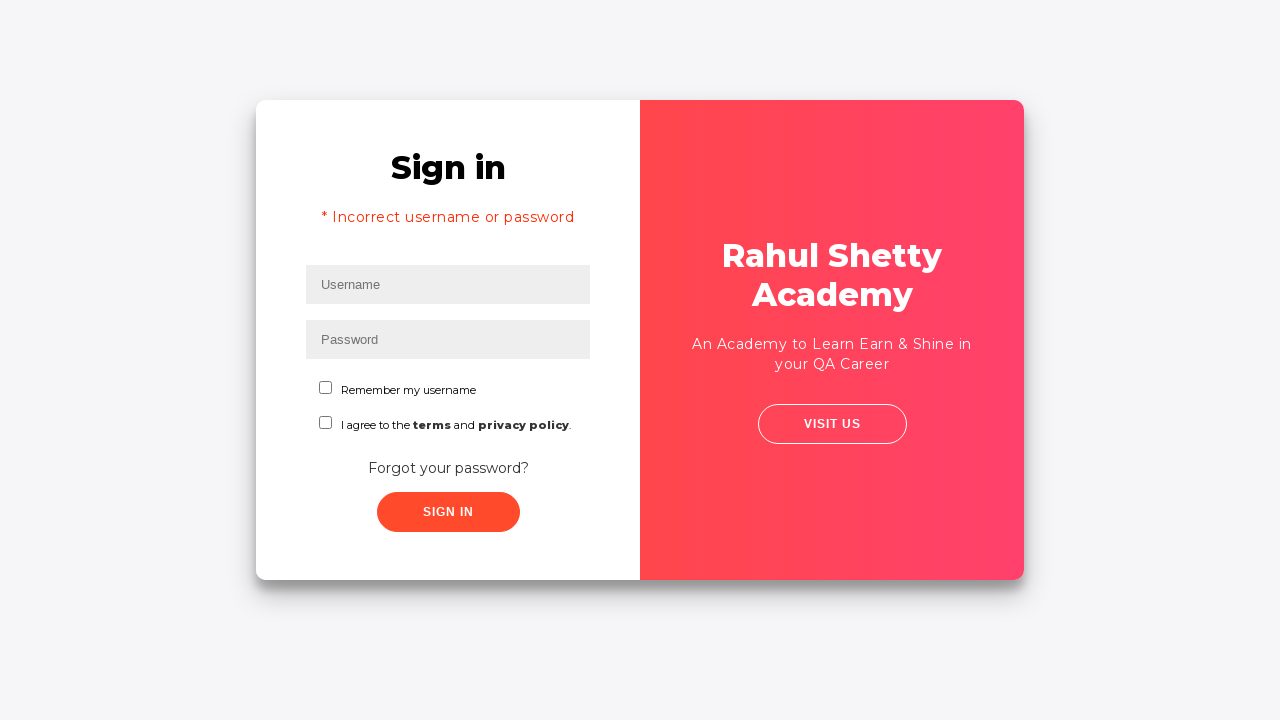

Filled username field again with 'rahul' on #inputUsername
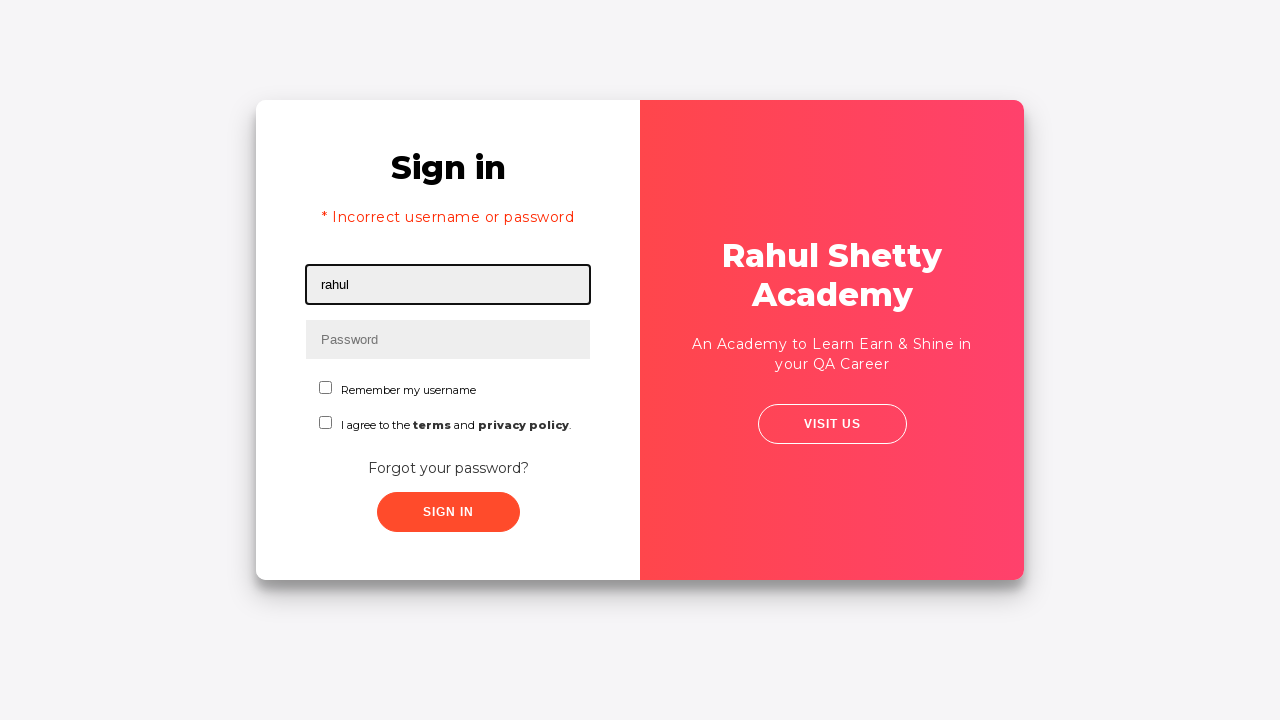

Filled password field with correct credentials 'rahulshettyacademy' on input[type='password']
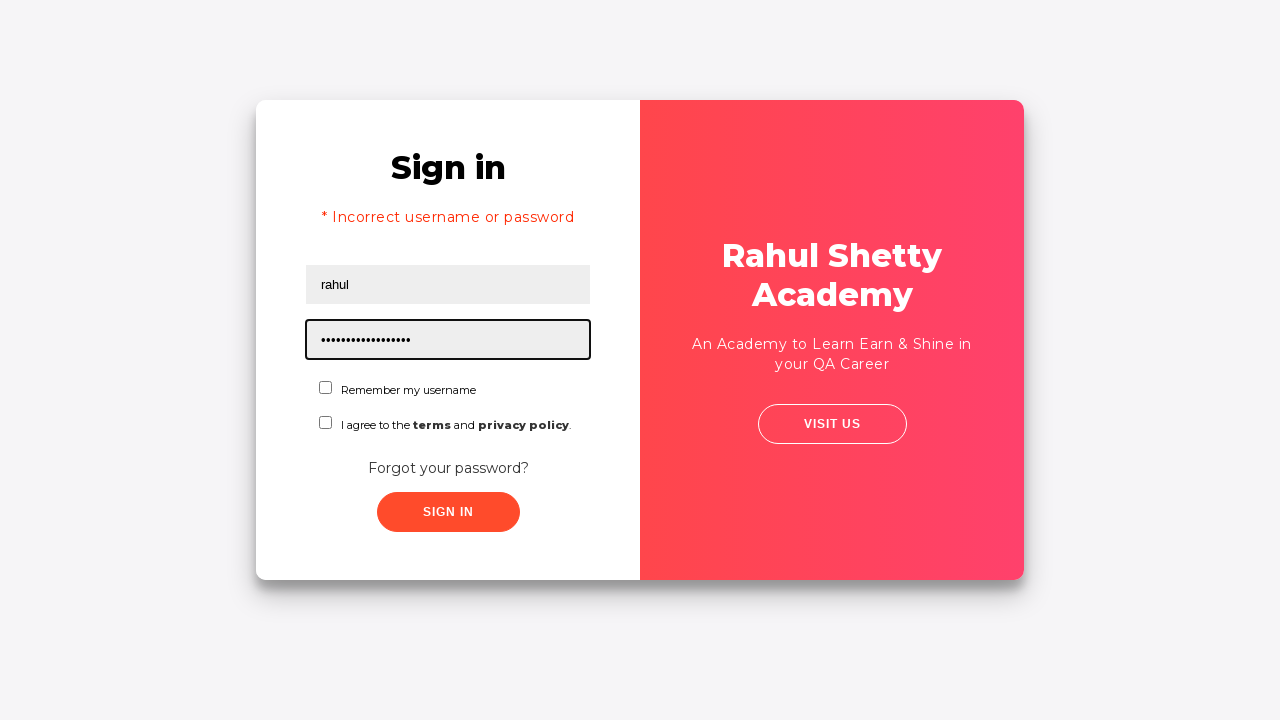

Checked the checkbox using id locator at (326, 388) on #chkboxOne
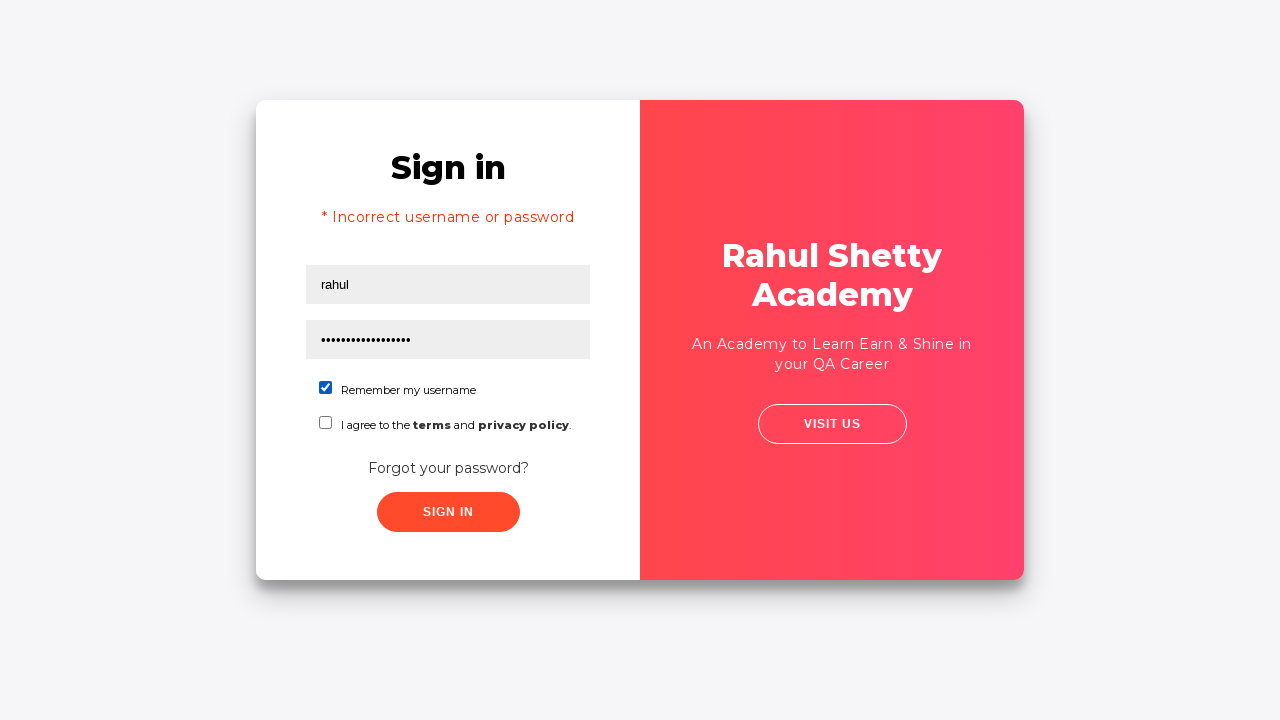

Clicked submit button using class selector to complete login at (448, 512) on button[class*='submit']
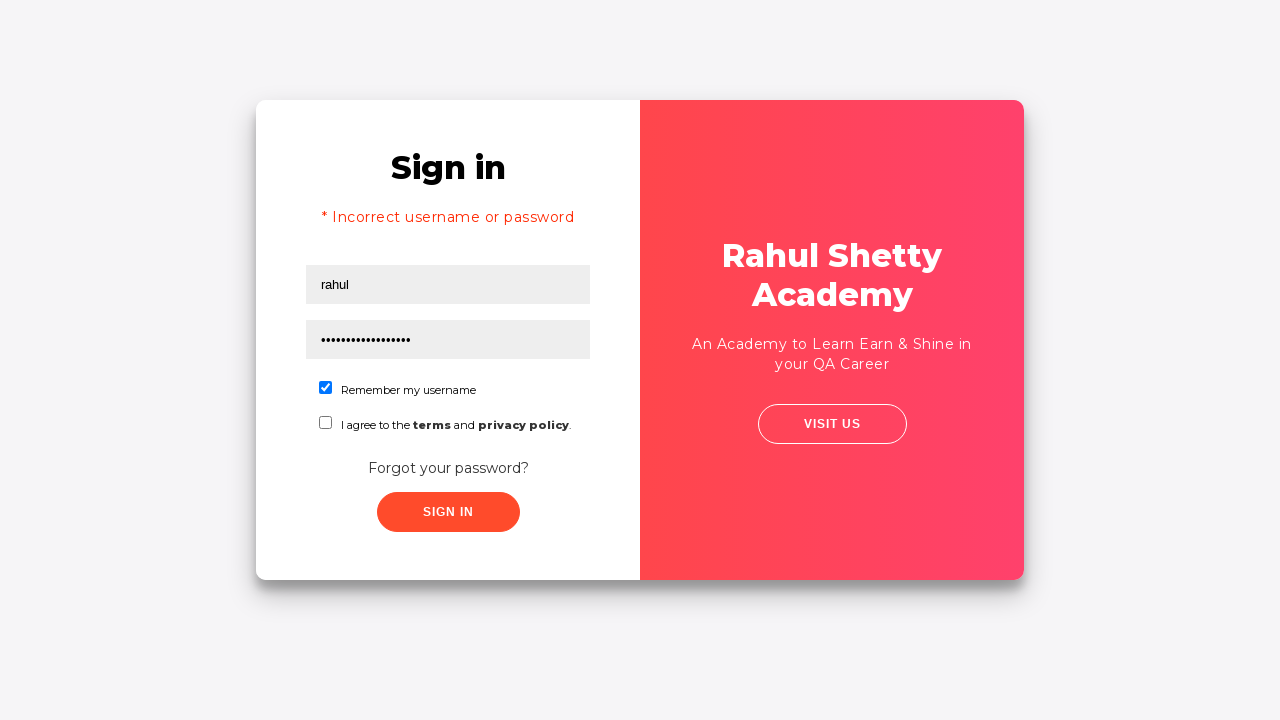

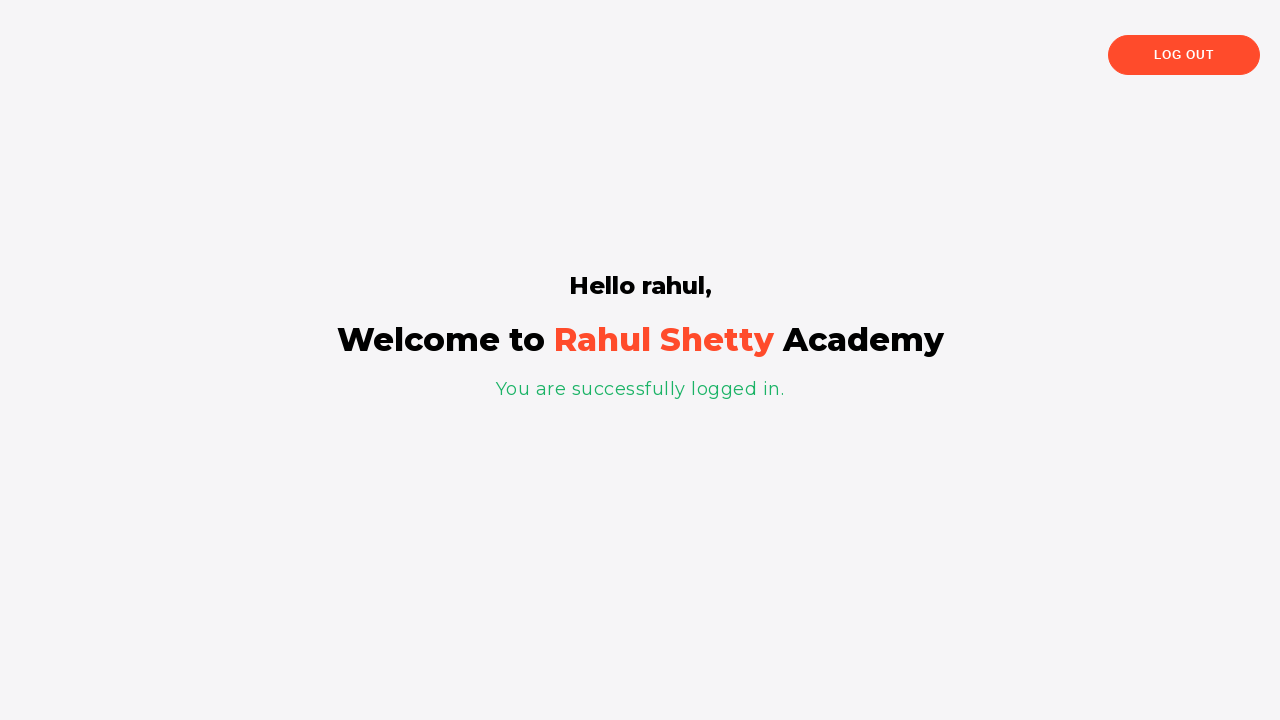